Tests dropdown menu functionality by selecting options using index, value, and visible text methods, then verifies the dropdown has 3 options

Starting URL: https://the-internet.herokuapp.com/dropdown

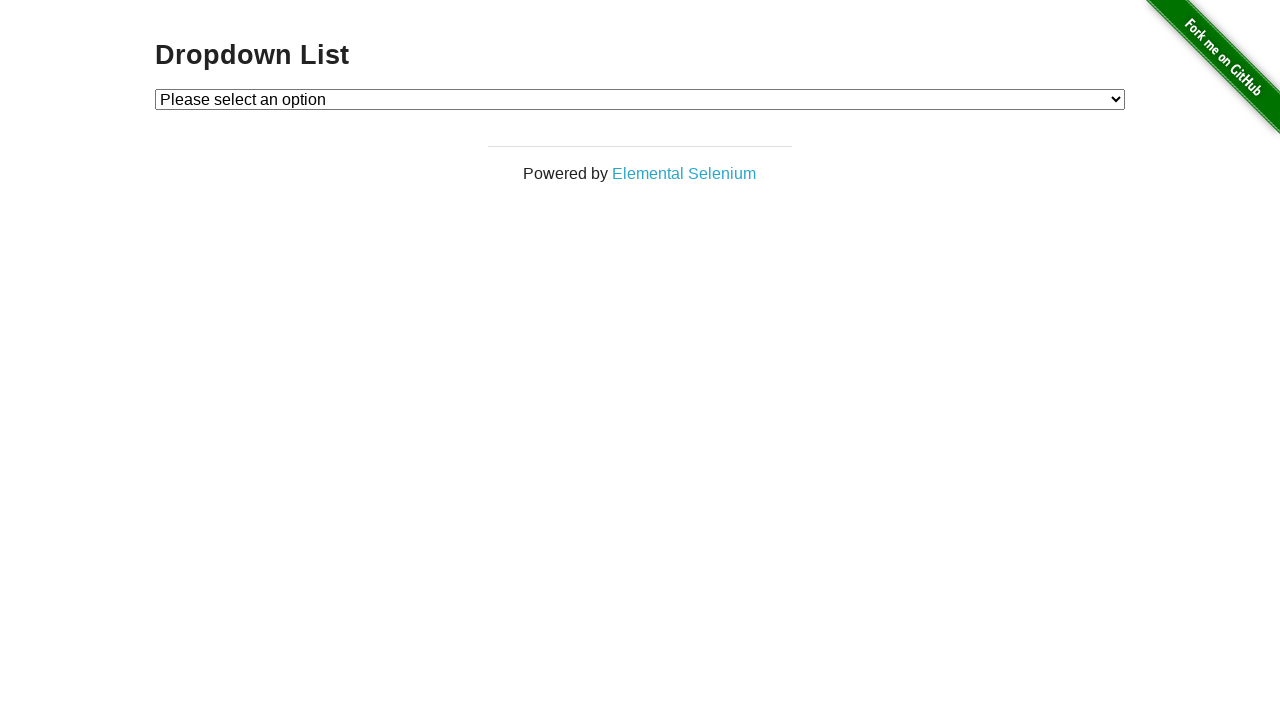

Selected dropdown option by index 1 (second option) on select#dropdown
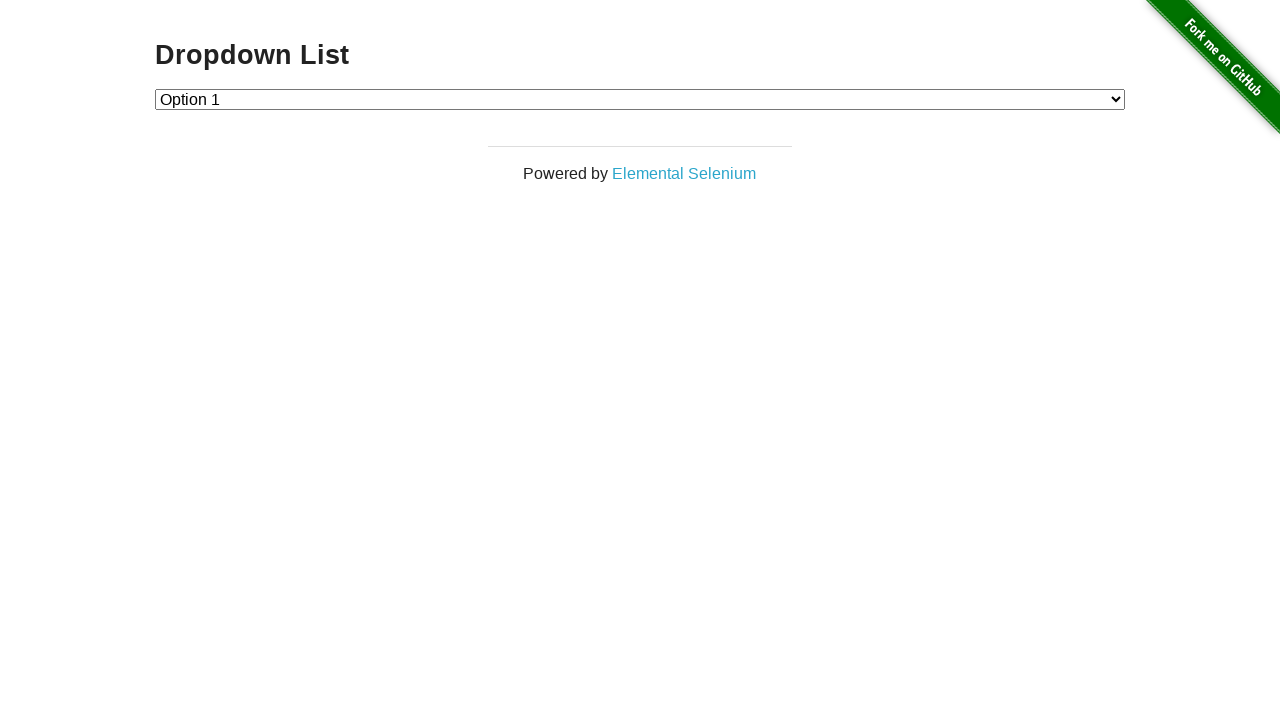

Waited 1 second to observe selection
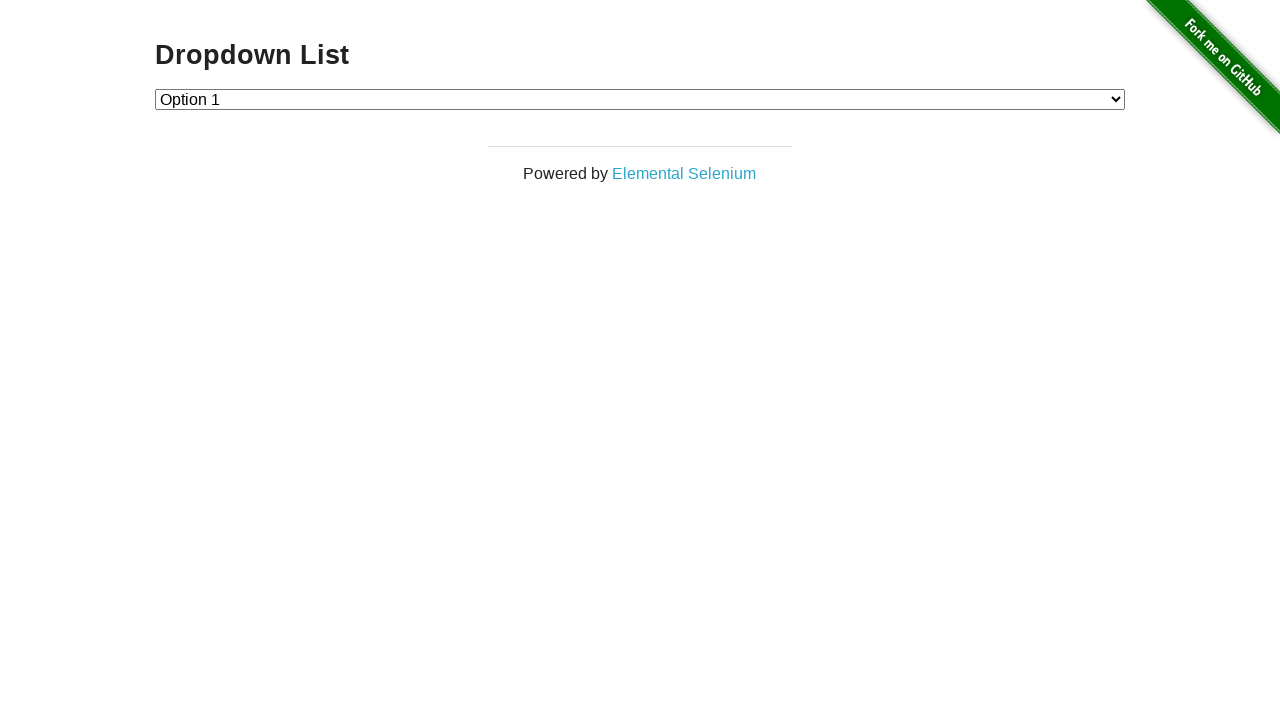

Selected dropdown option by value '2' on select#dropdown
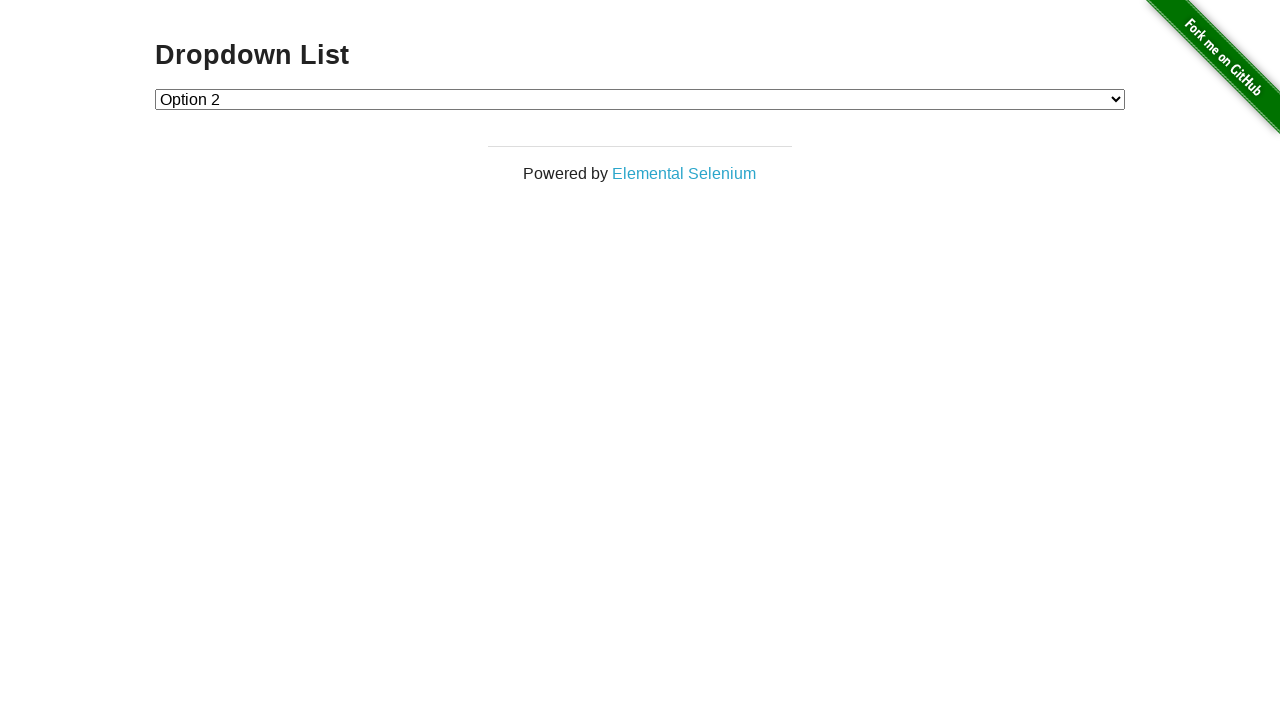

Waited 1 second to observe selection
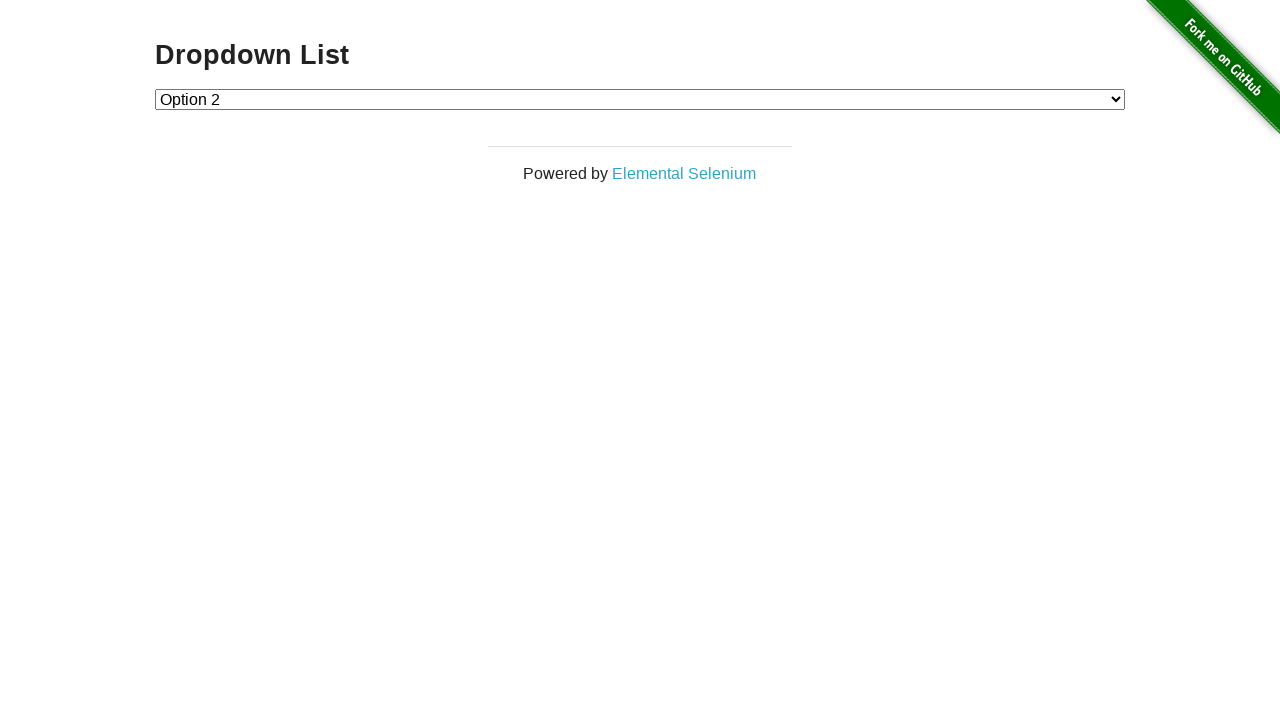

Selected dropdown option by visible text 'Option 1' on select#dropdown
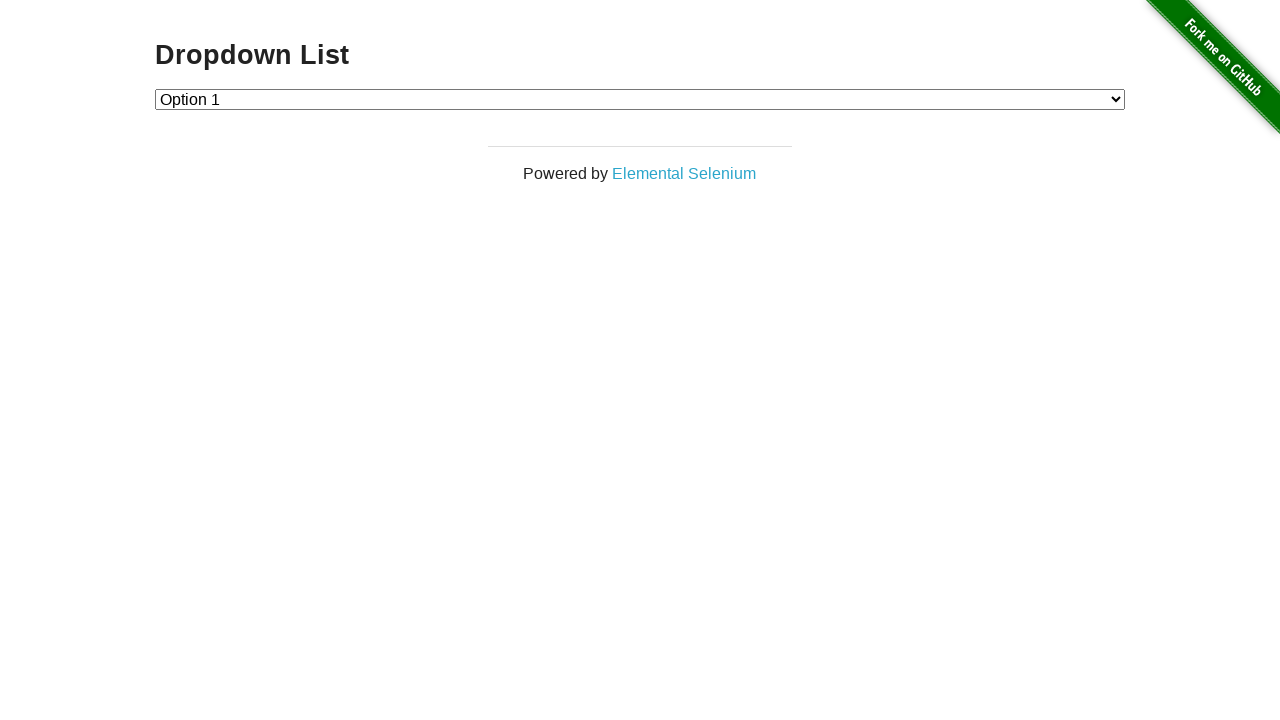

Located all dropdown options
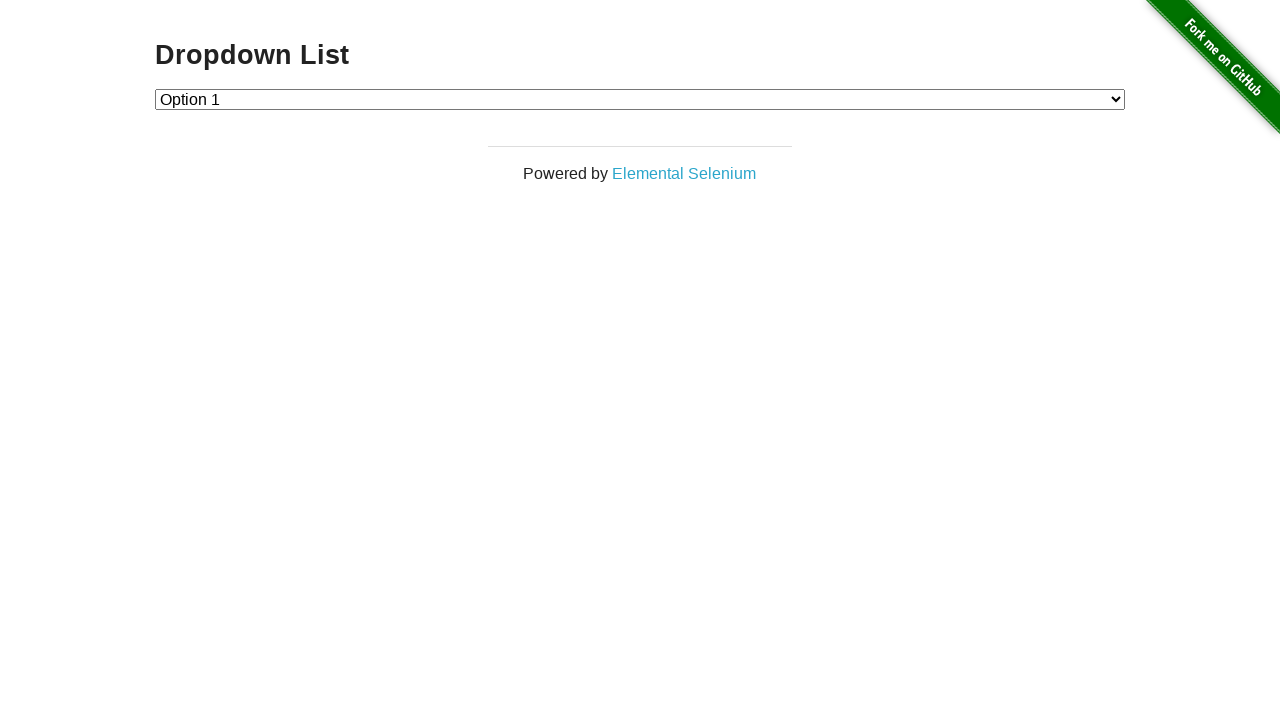

Verified dropdown has exactly 3 options
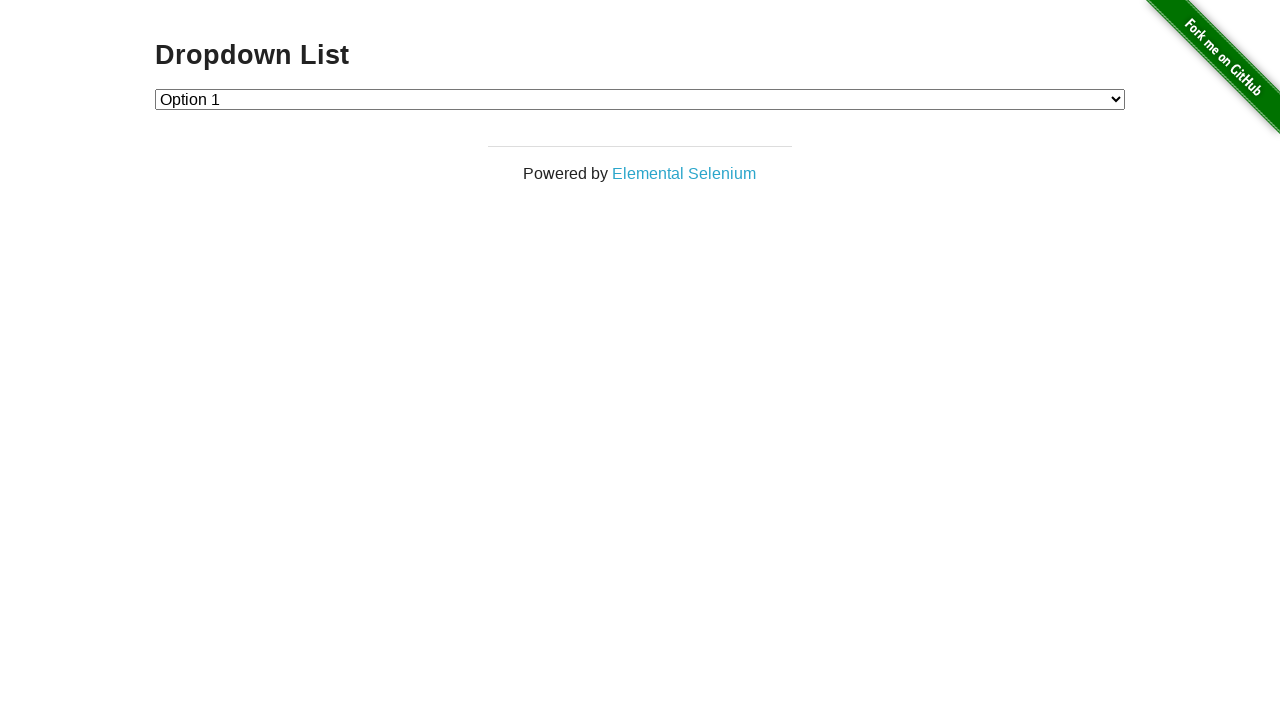

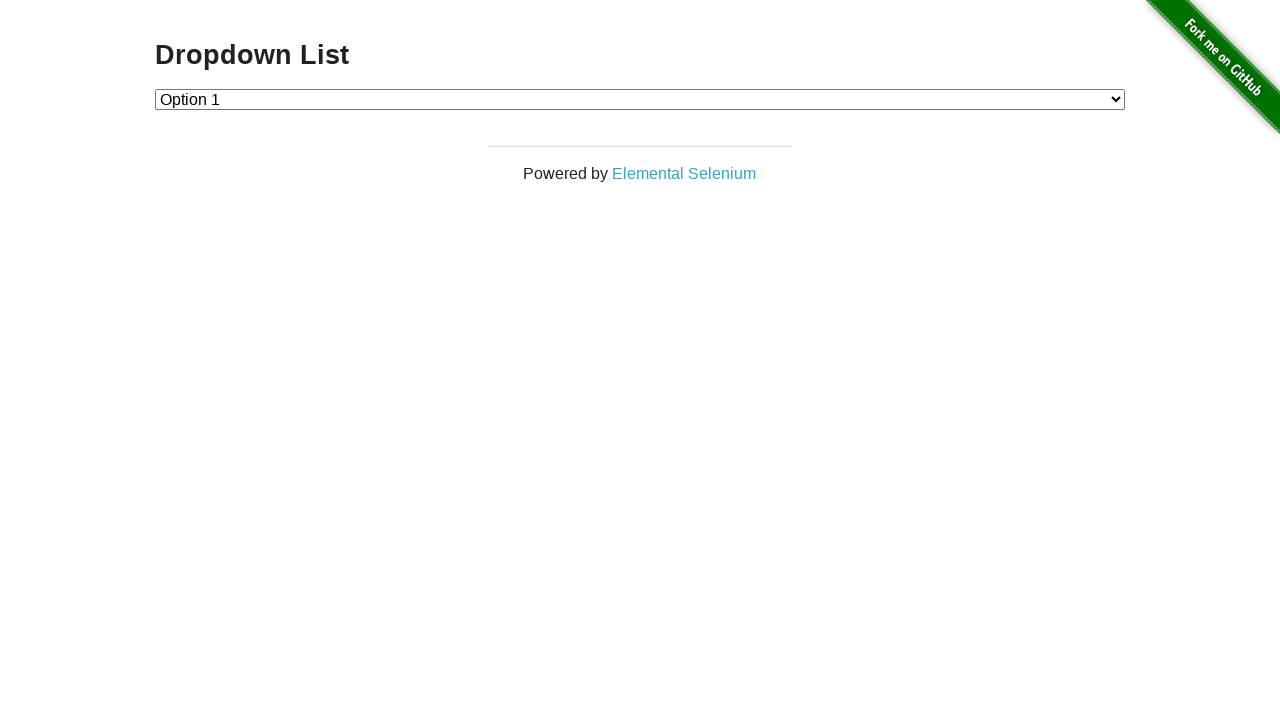